Tests dynamic loading by navigating to Example 1, clicking Start, and waiting for hidden content to become visible

Starting URL: https://the-internet.herokuapp.com/

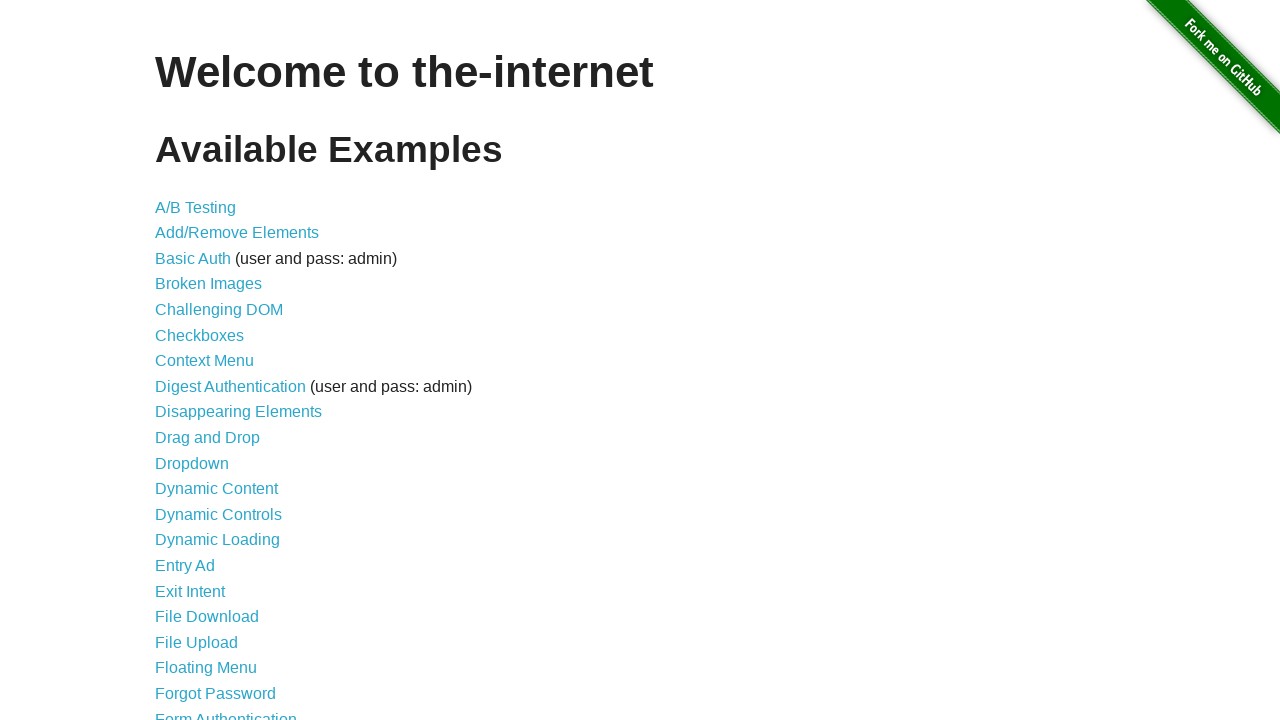

Clicked Dynamic Loading link at (218, 540) on a[href='/dynamic_loading']
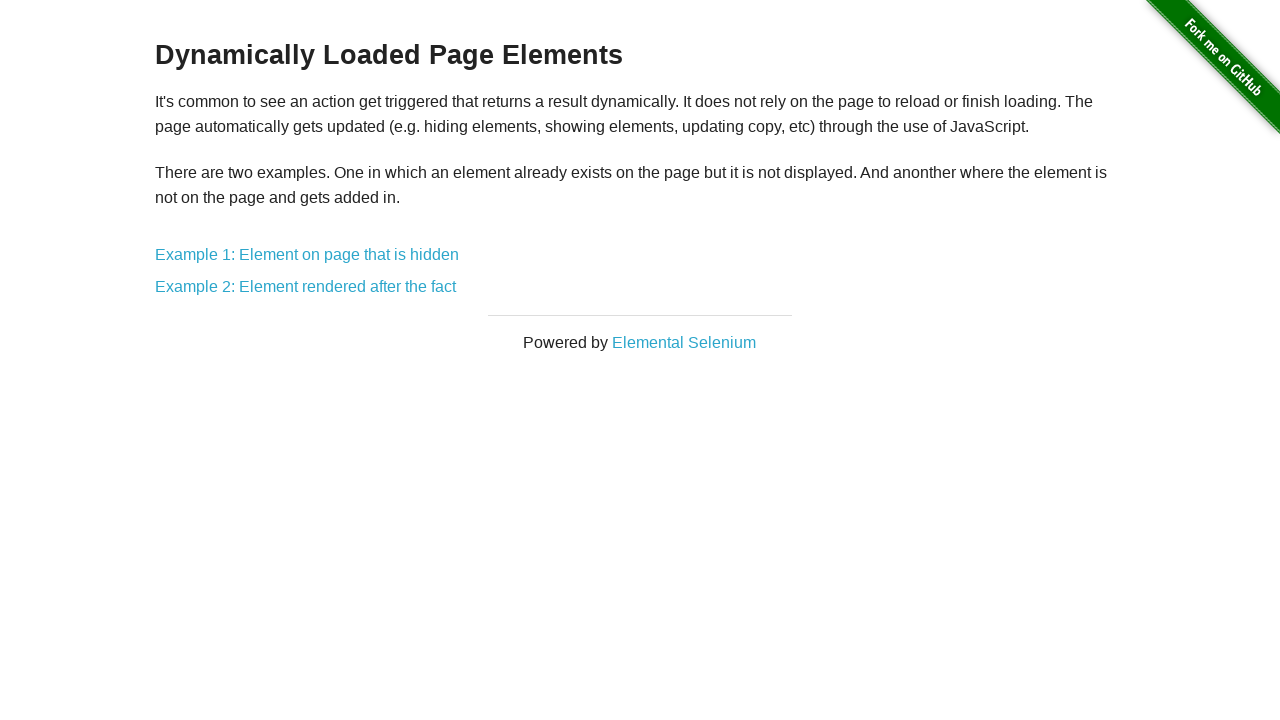

Clicked Example 1 link at (307, 255) on a[href='/dynamic_loading/1']
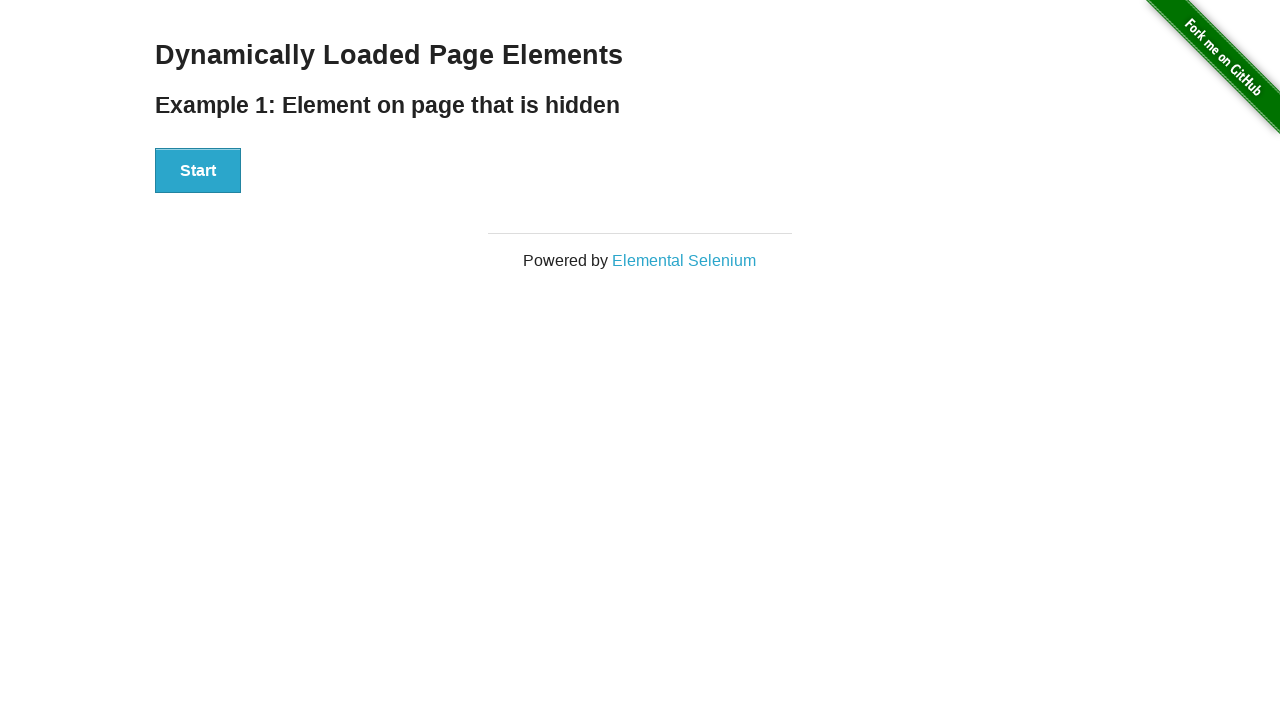

Clicked Start button to begin dynamic loading at (198, 171) on button:has-text('Start')
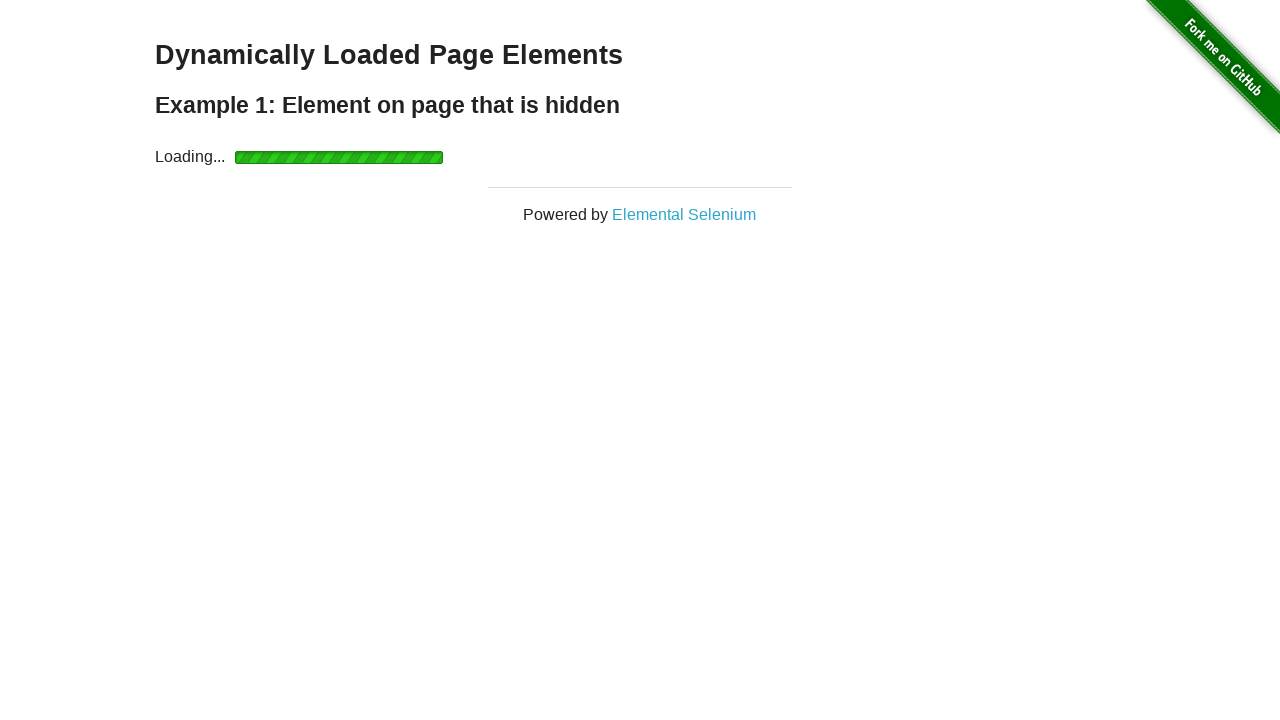

Hidden content loaded and 'Hello World!' text became visible
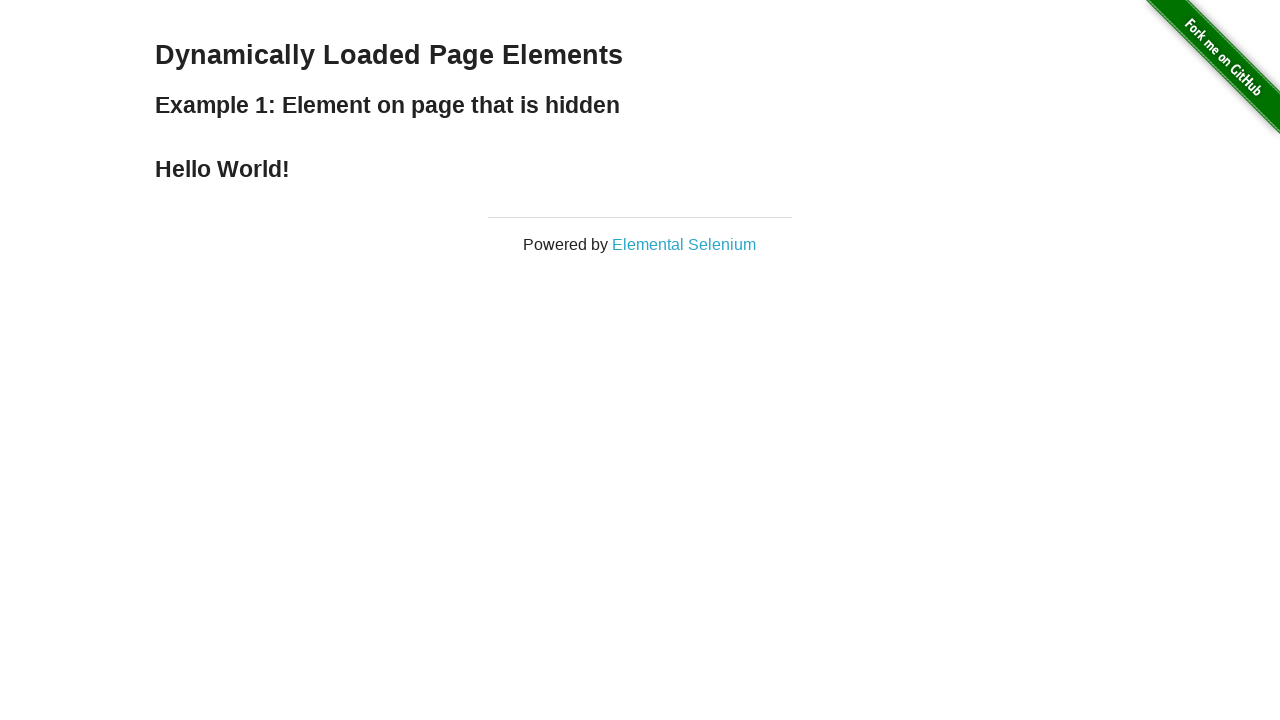

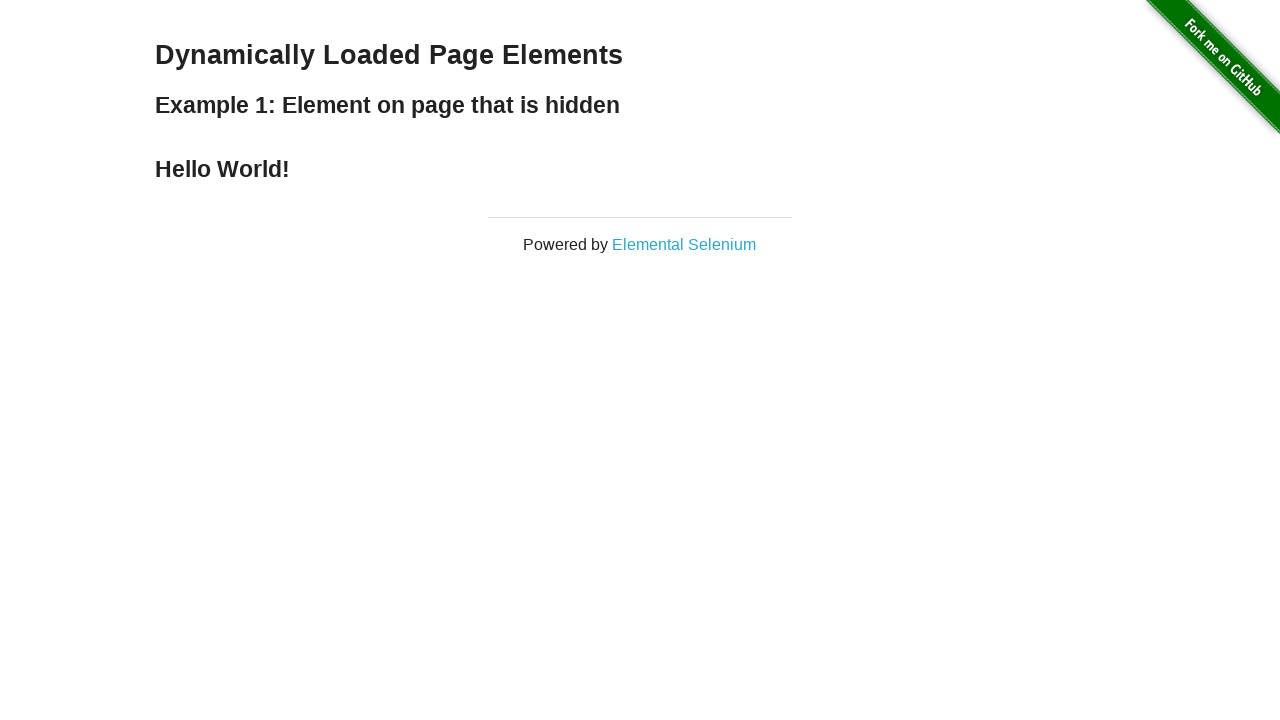